Tests clearing completed todo items by adding two todos, completing one, and clicking the Clear completed button to remove completed items

Starting URL: https://demo.playwright.dev/todomvc

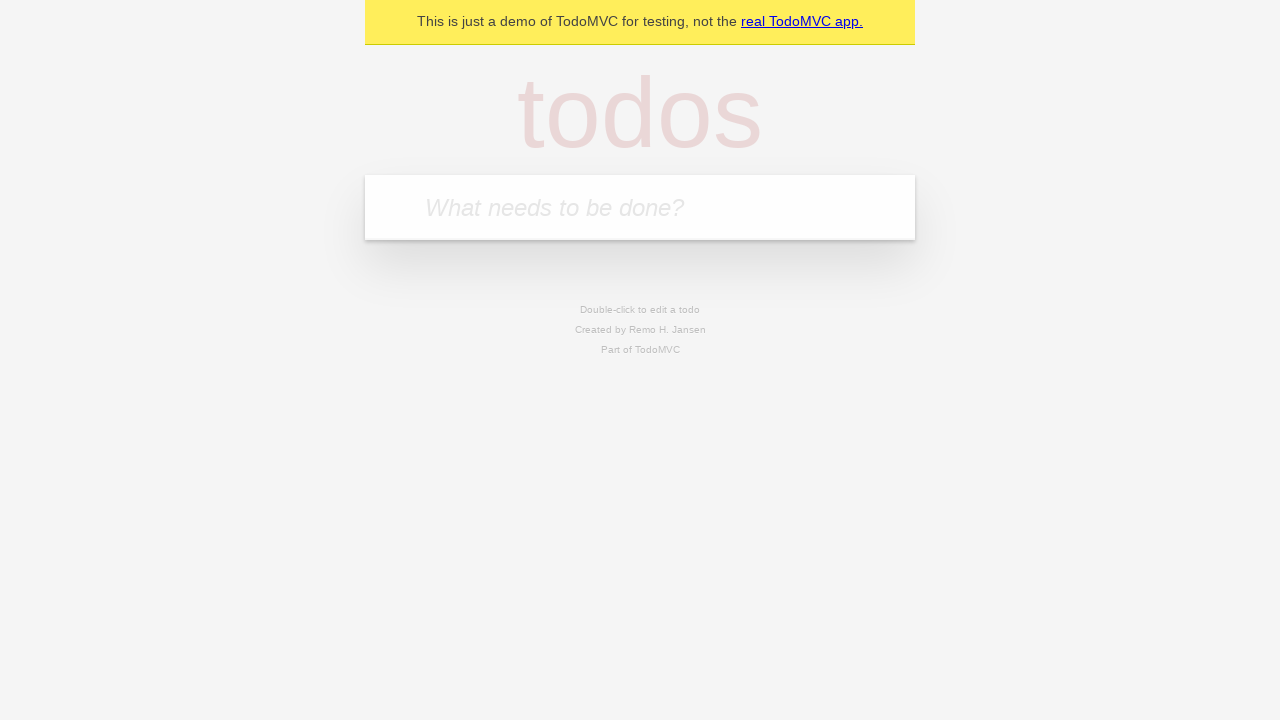

Filled todo input with 'Task 1' on internal:attr=[placeholder="What needs to be done?"i]
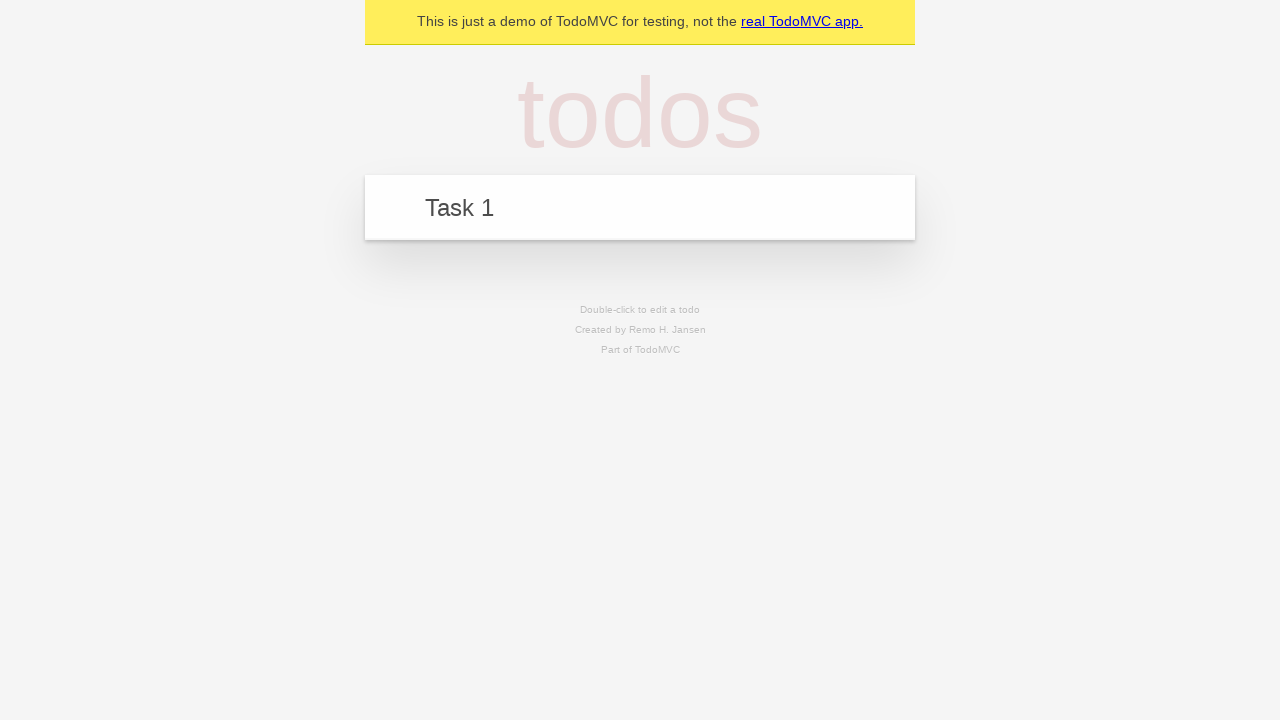

Pressed Enter to add first todo on internal:attr=[placeholder="What needs to be done?"i]
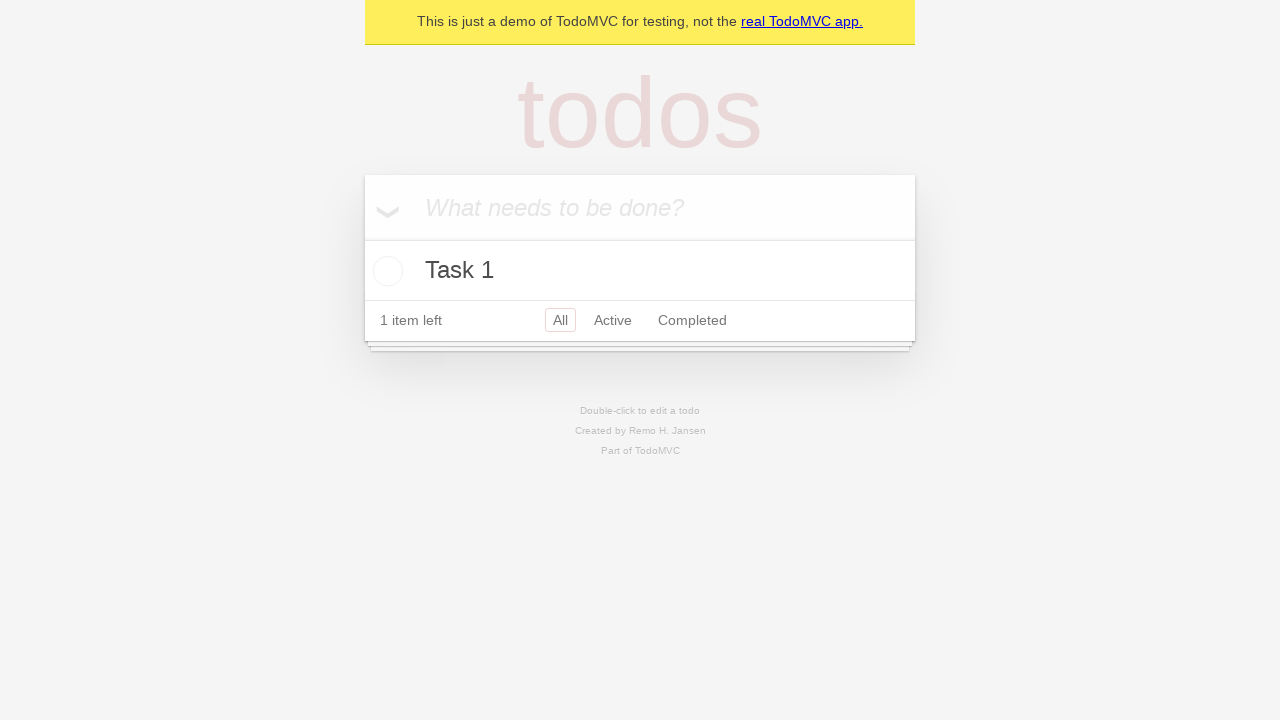

Filled todo input with 'Task 2' on internal:attr=[placeholder="What needs to be done?"i]
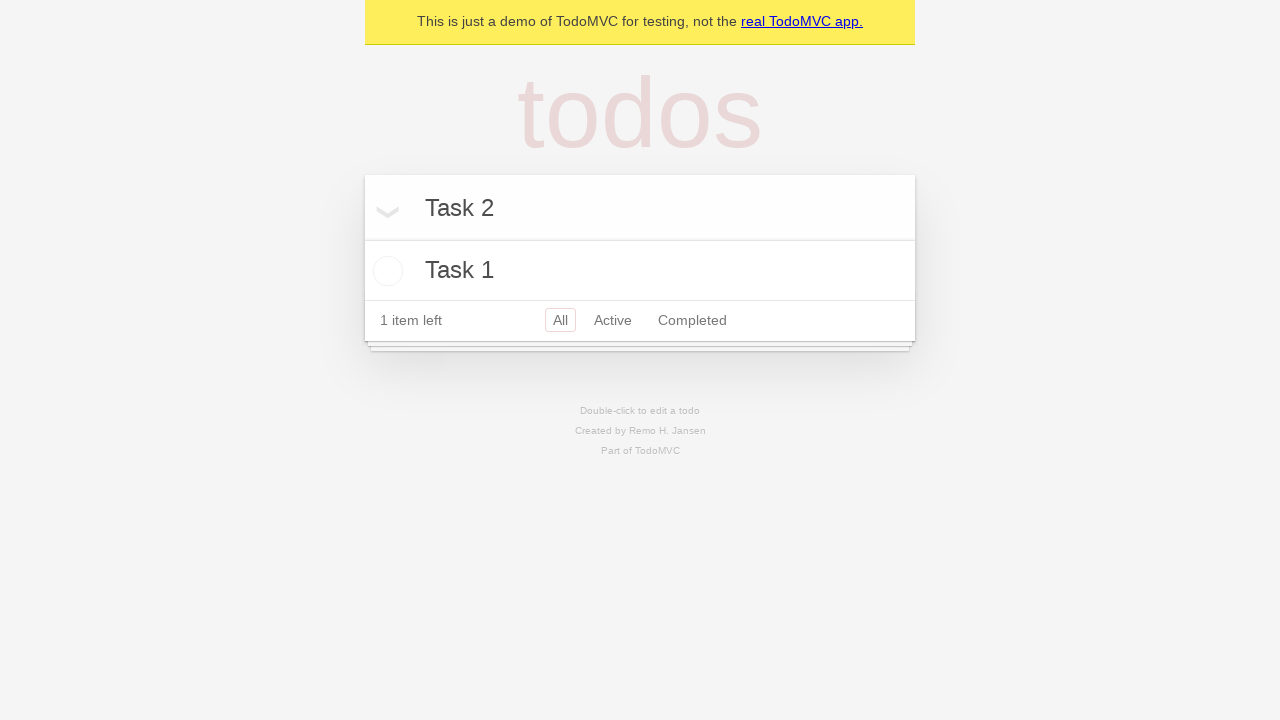

Pressed Enter to add second todo on internal:attr=[placeholder="What needs to be done?"i]
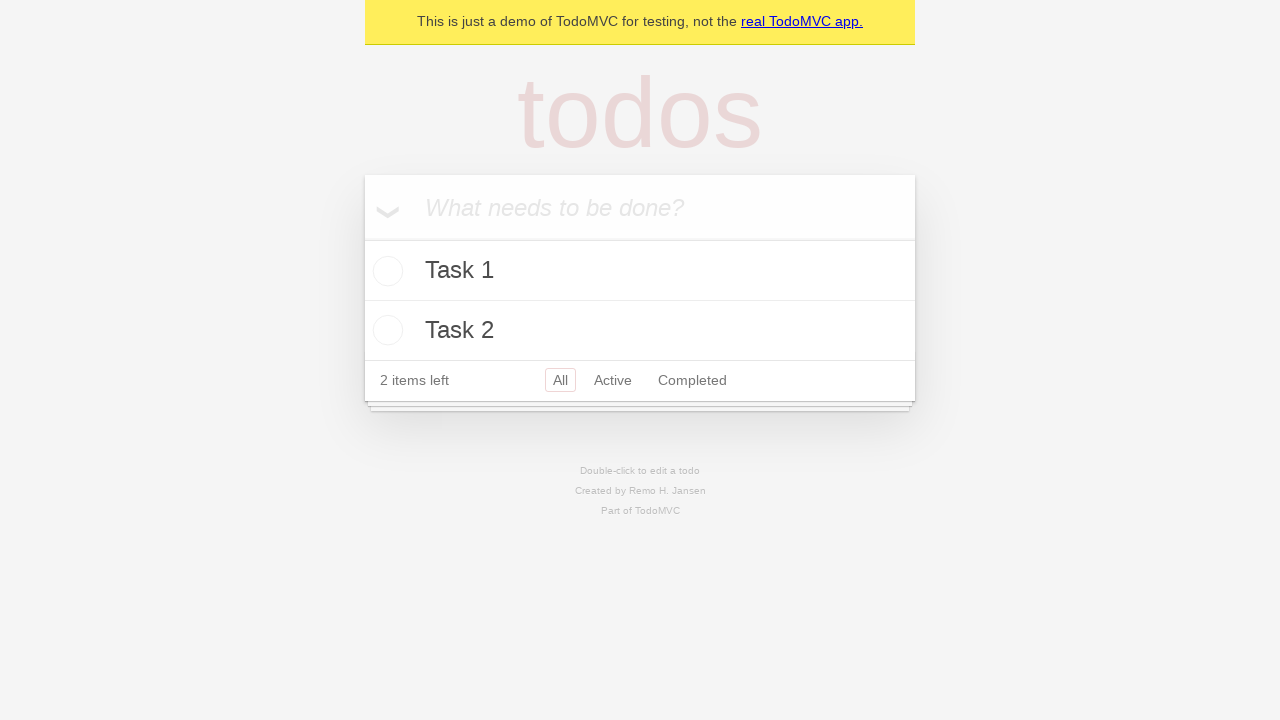

Checked checkbox to mark Task 1 as completed at (385, 271) on internal:role=listitem >> internal:has-text="Task 1"i >> internal:label="Toggle 
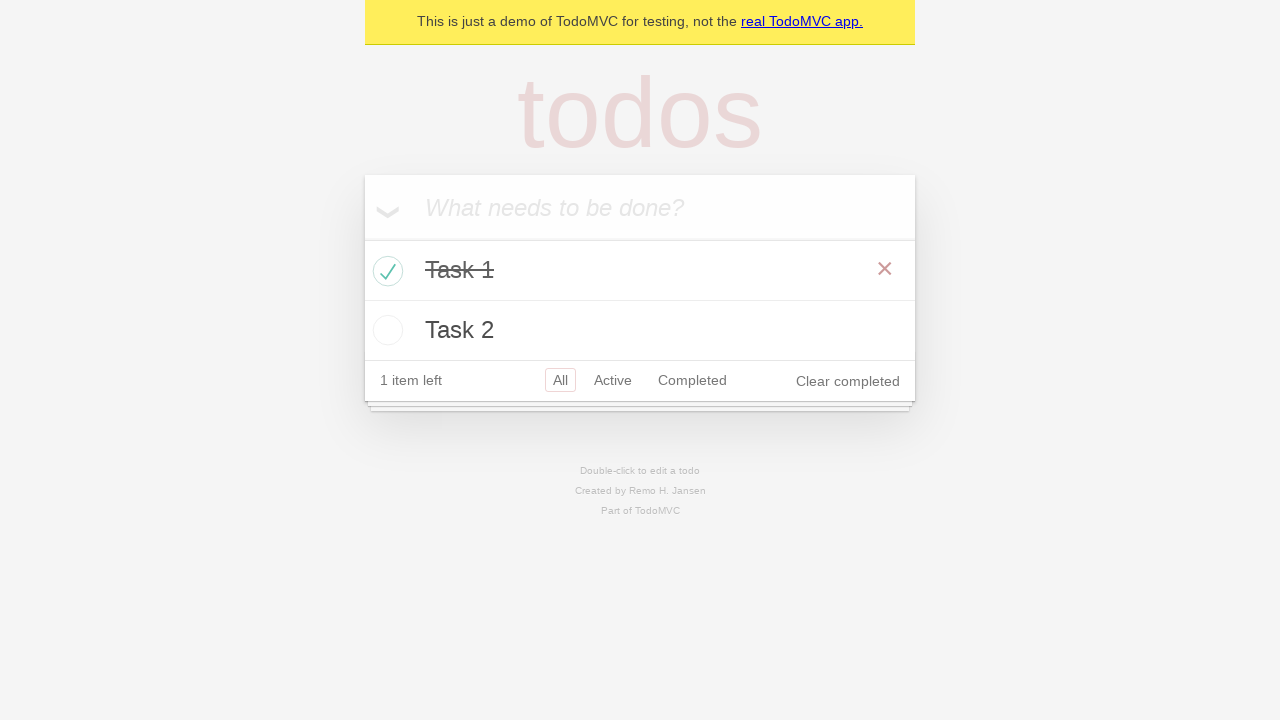

Clicked Clear completed button at (848, 381) on internal:role=button[name="Clear completed"i]
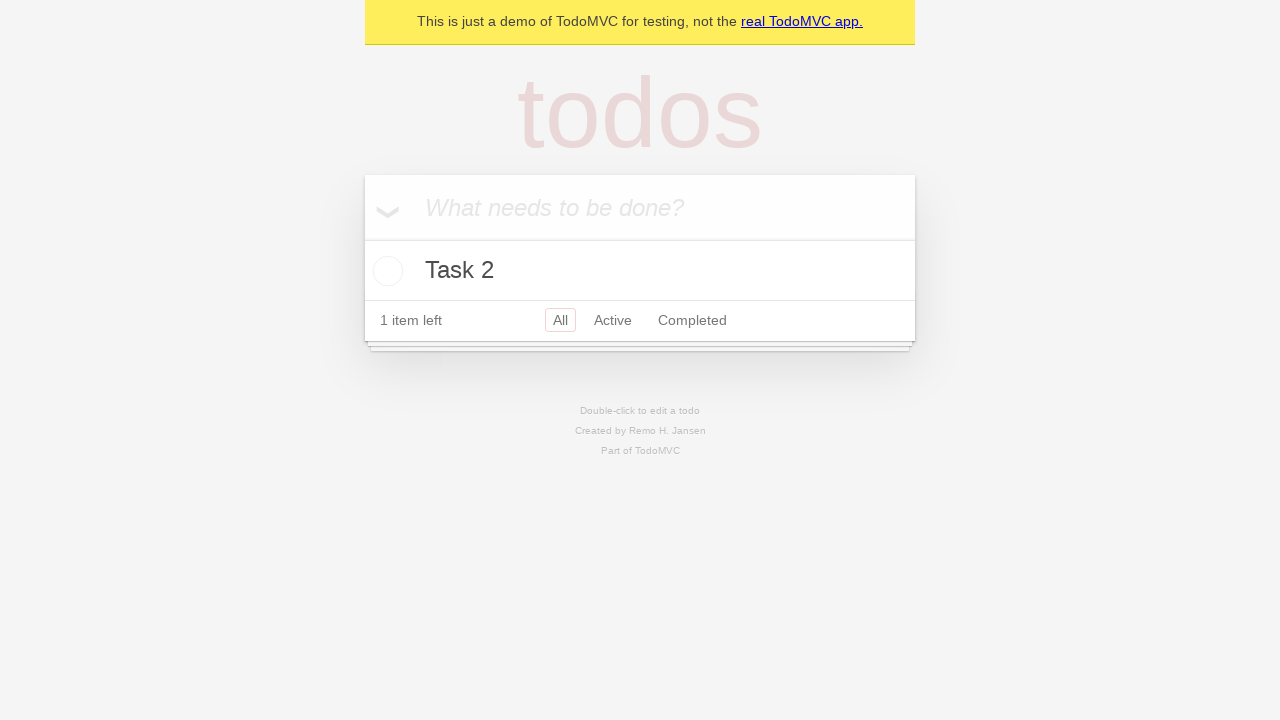

Task 1 was removed from the todo list
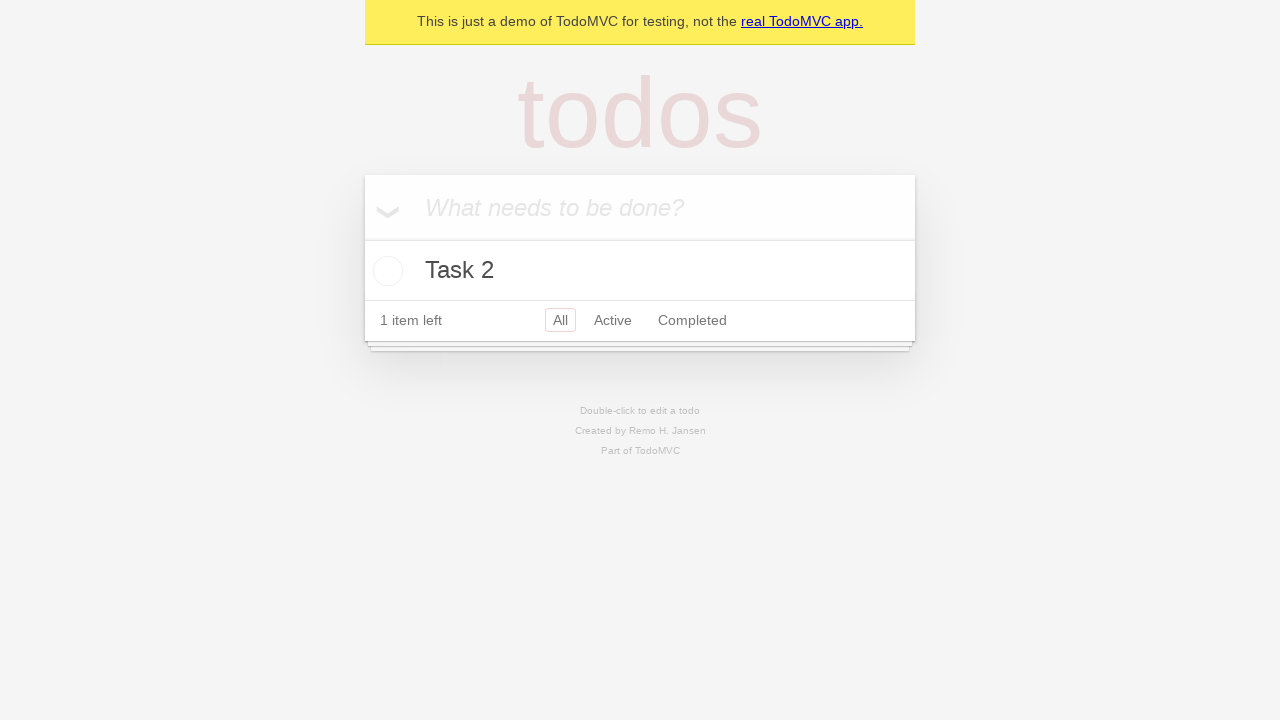

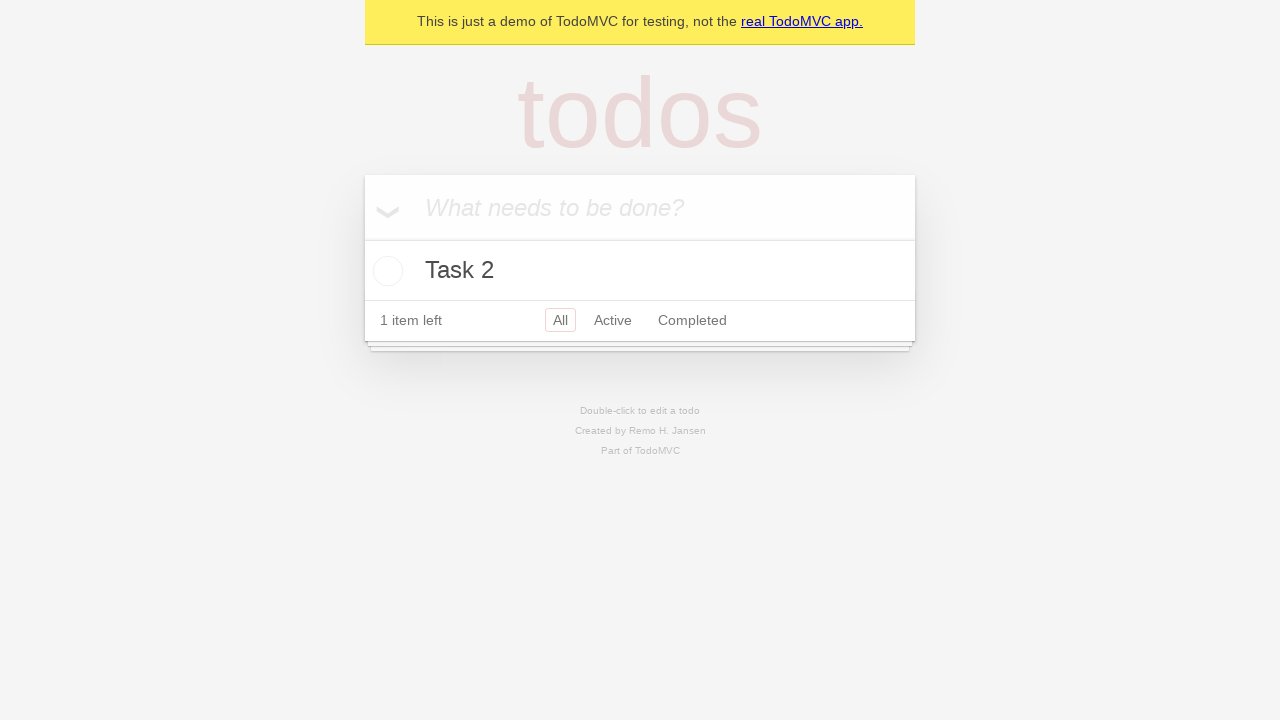